Tests the item count display after applying the size filter by verifying the count text updates correctly

Starting URL: https://react-shopping-cart-67954.firebaseapp.com/

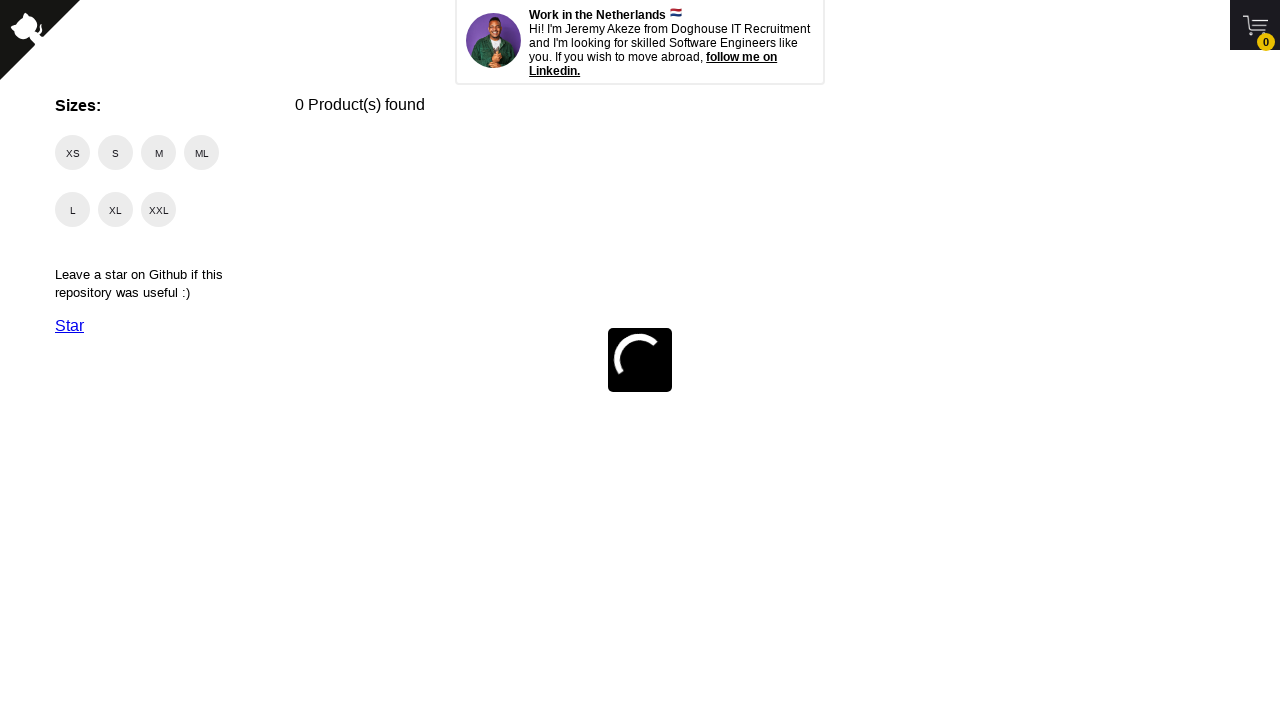

Waited for item count text selector to load
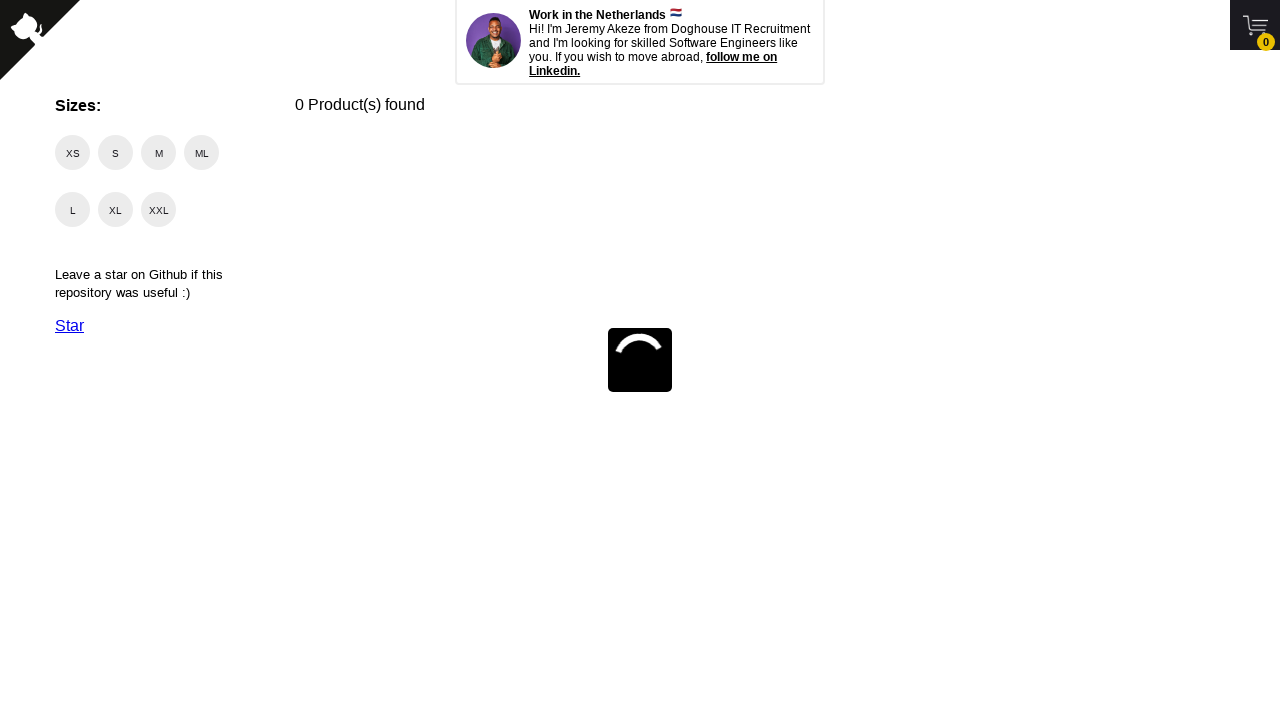

Retrieved initial item count text: 0 Product(s) found
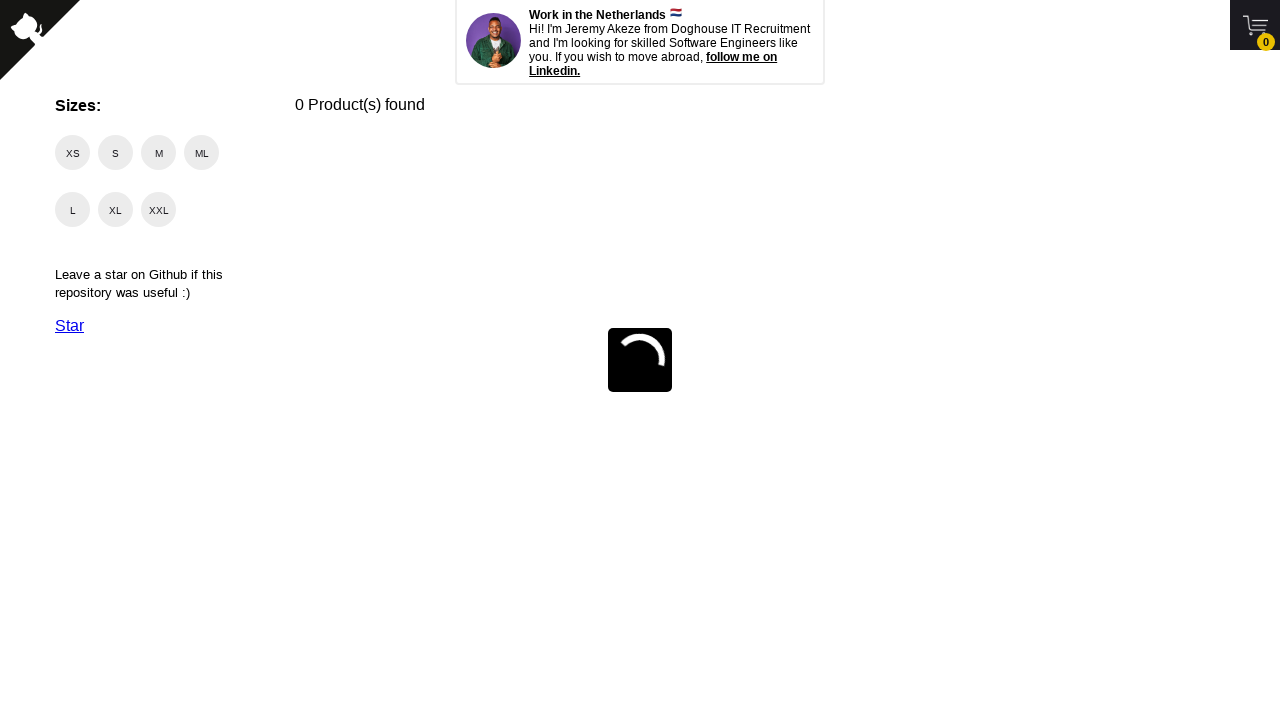

Clicked on size 'S' filter at (116, 152) on xpath=//span[text() = 'S']
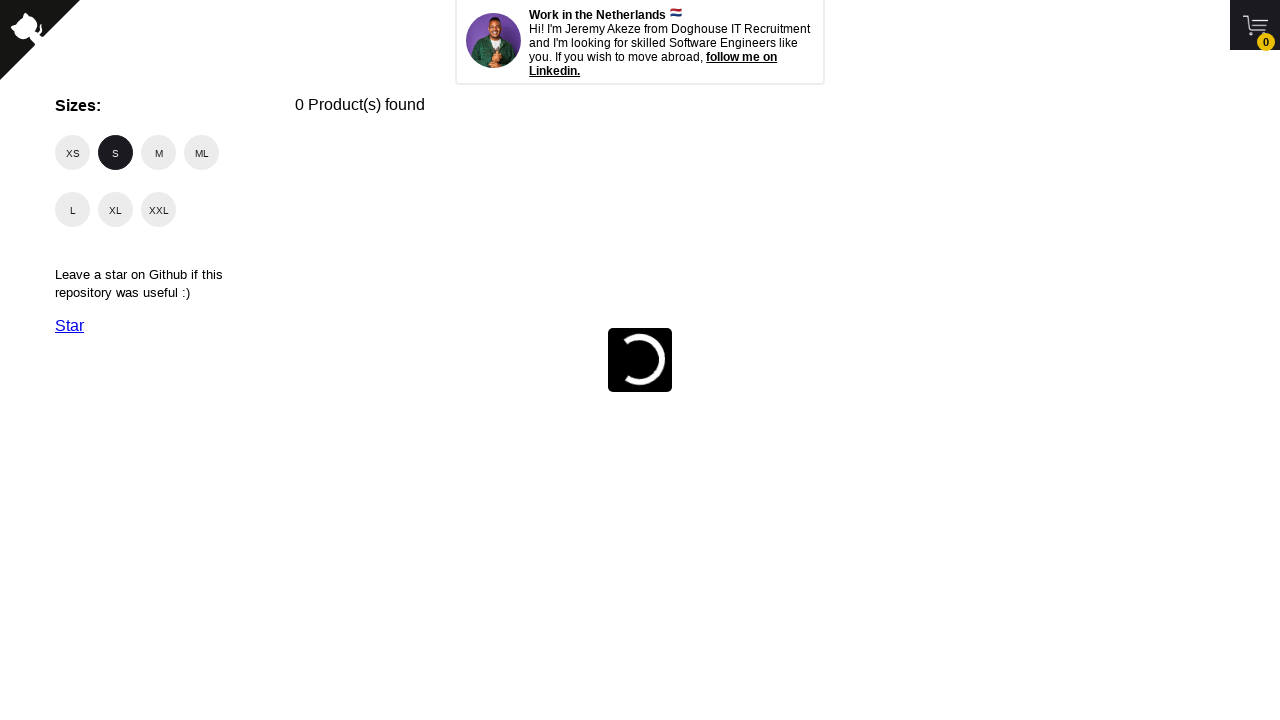

Waited 500ms for filter to apply
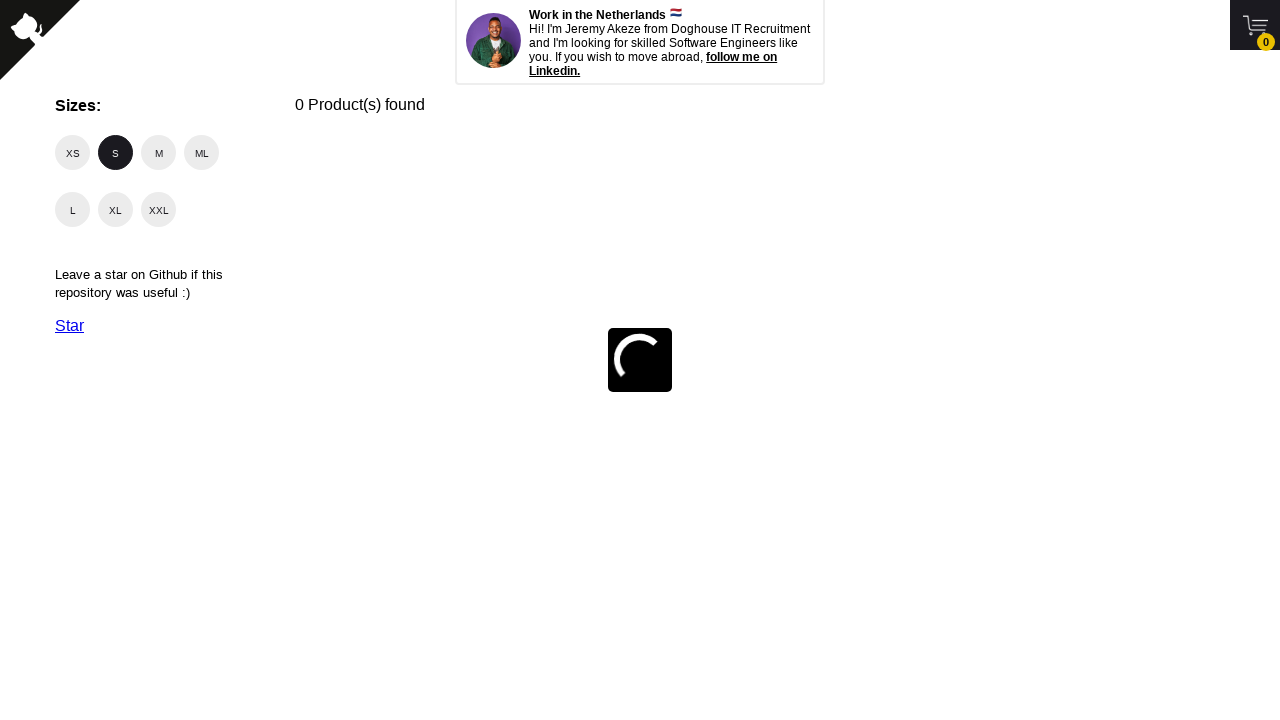

Verified item count text selector is present after filter applied
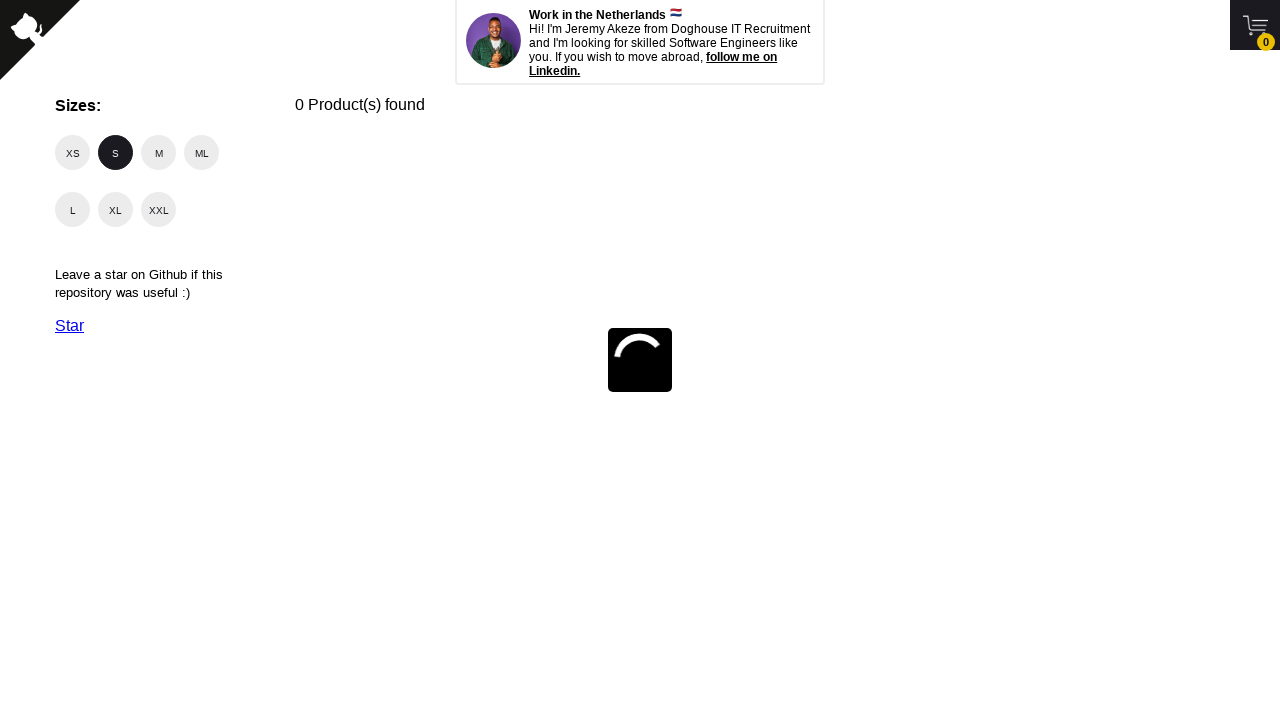

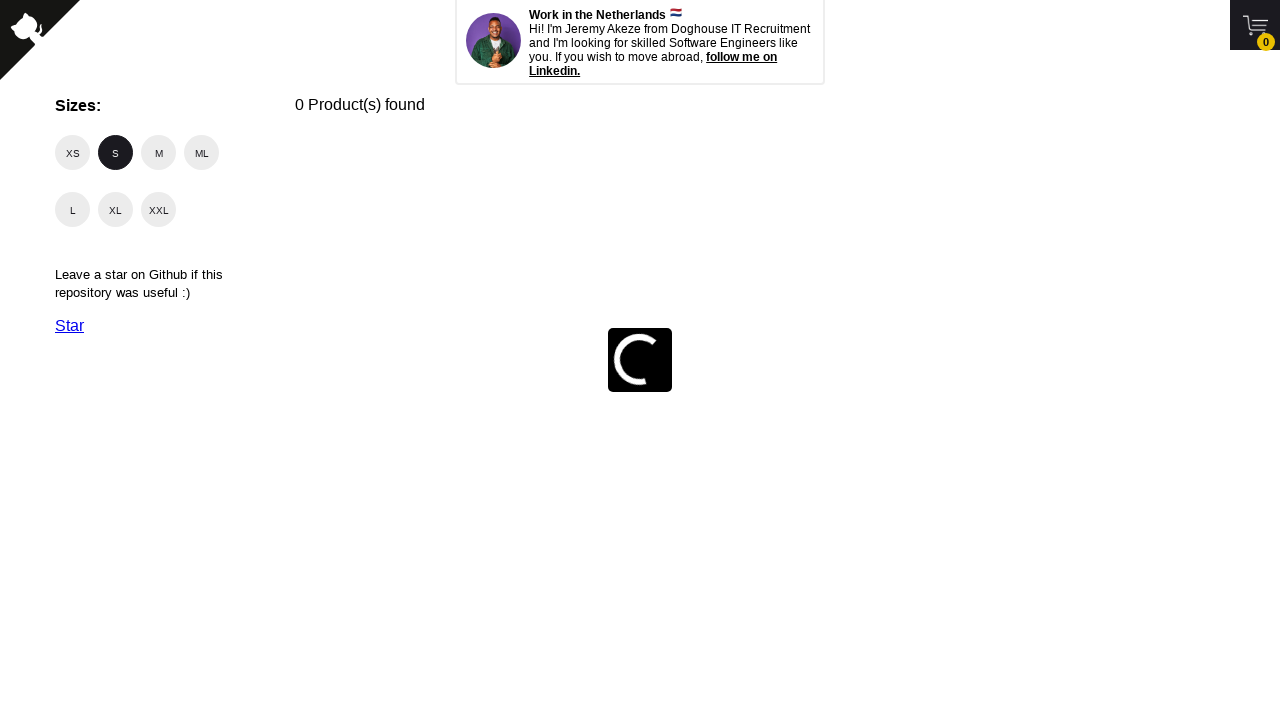